Tests Radio Button functionality by clicking on Yes and Impressive radio buttons

Starting URL: https://demoqa.com/elements

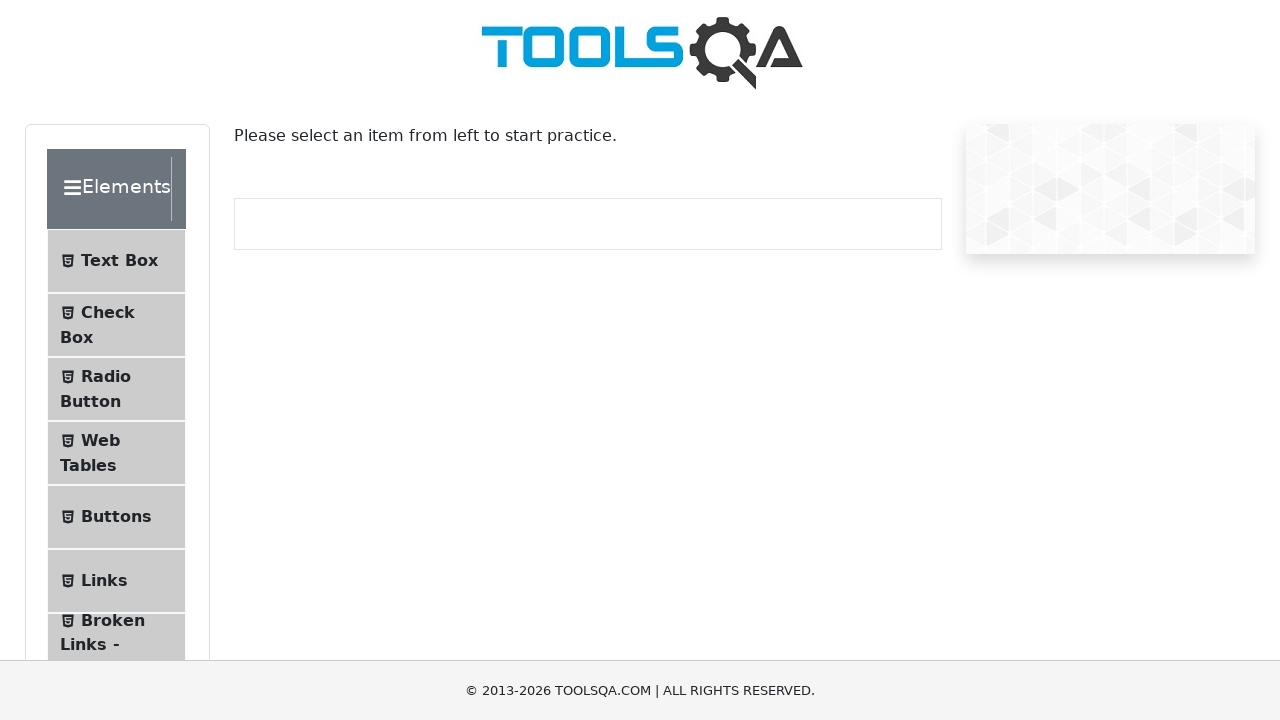

Clicked on Radio button menu item at (116, 389) on li#item-2
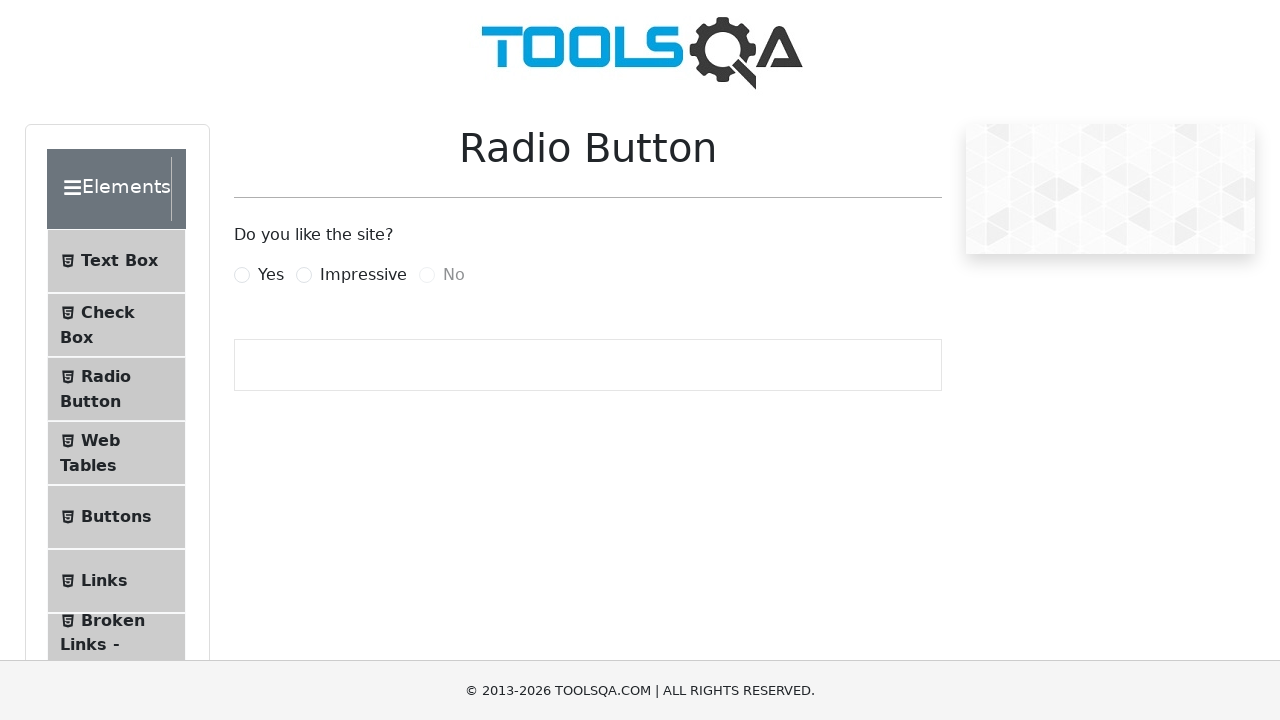

Clicked on Yes radio button at (271, 275) on label[for="yesRadio"]
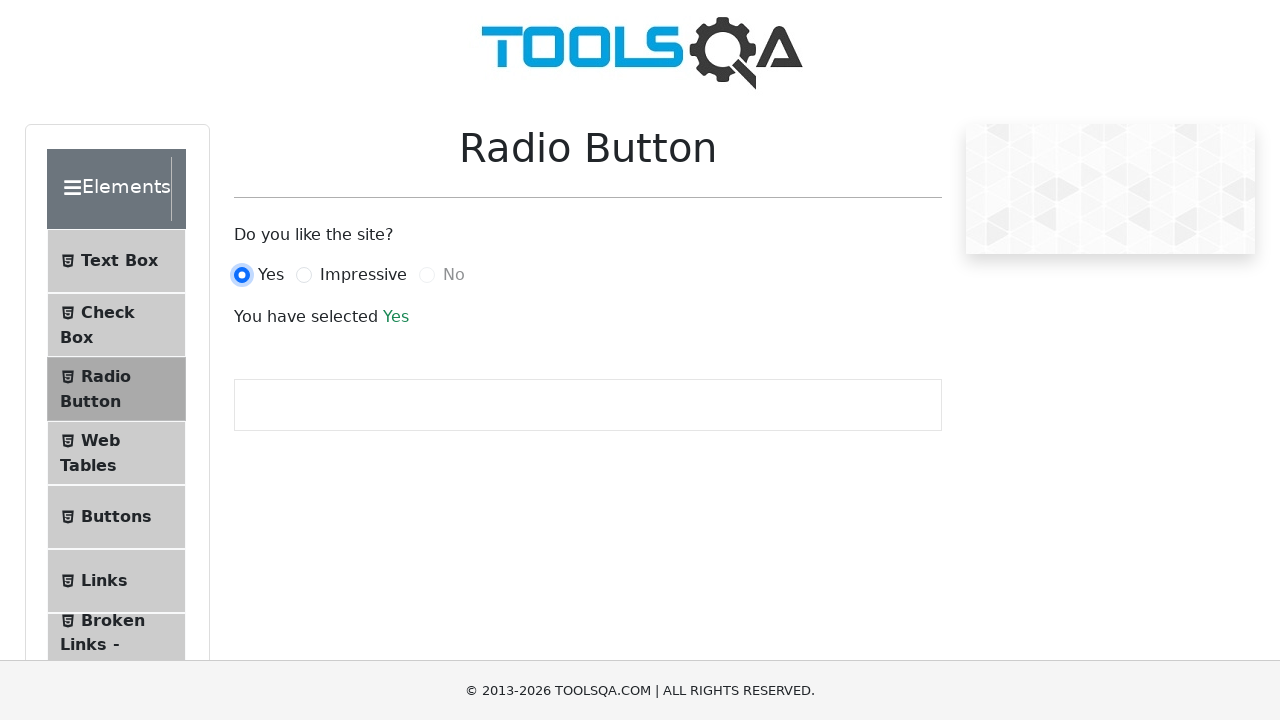

Clicked on Impressive radio button at (363, 275) on label[for="impressiveRadio"]
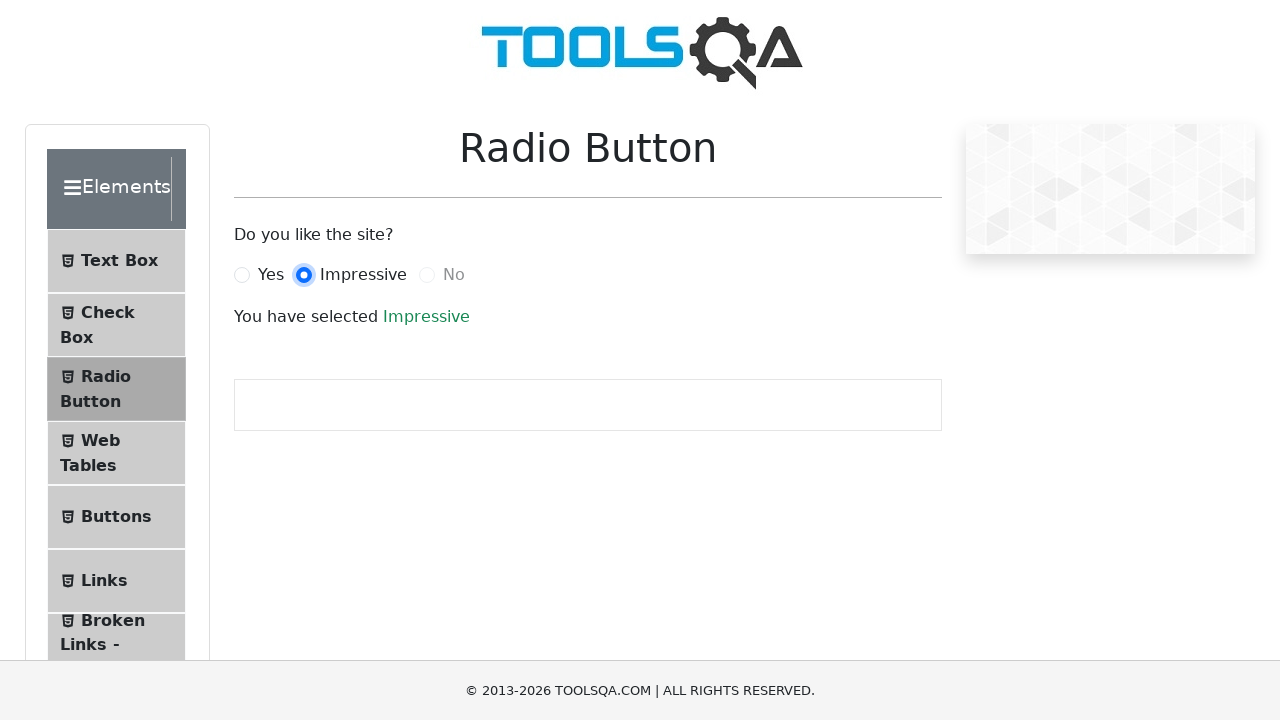

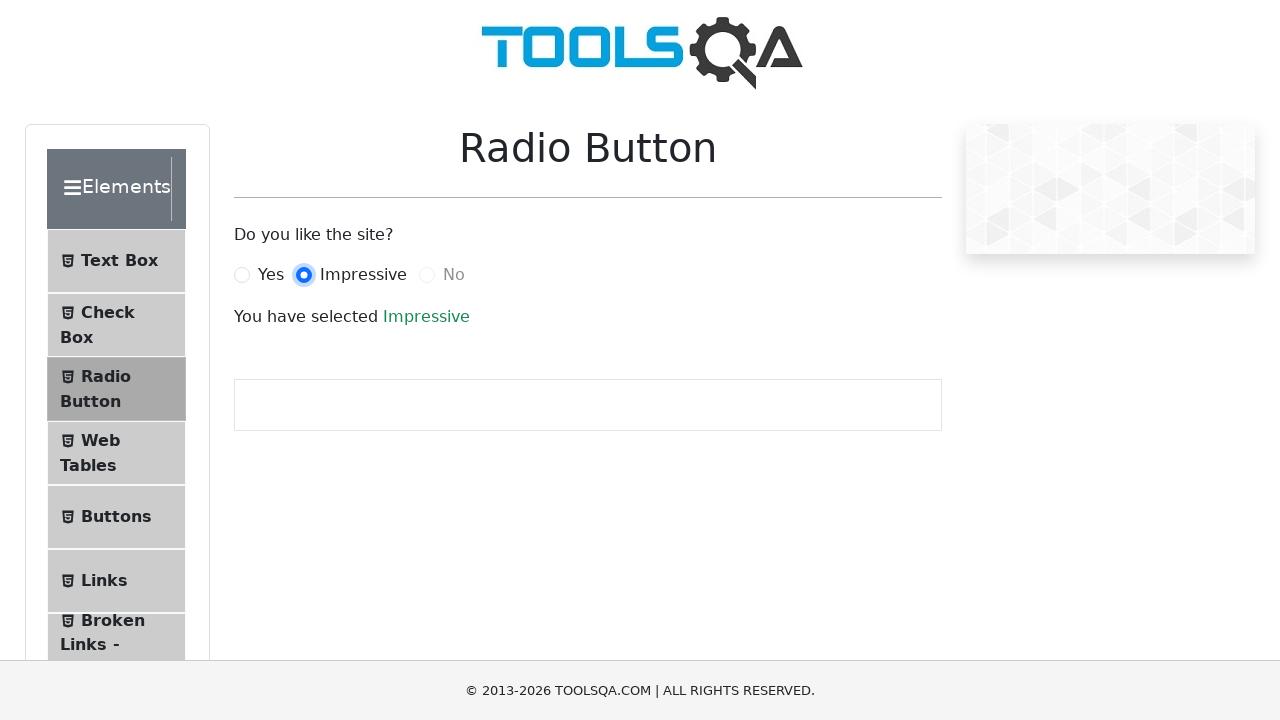